Tests redirection from login page to sign up page by clicking the Sign Up button

Starting URL: https://aims-omega.vercel.app/login

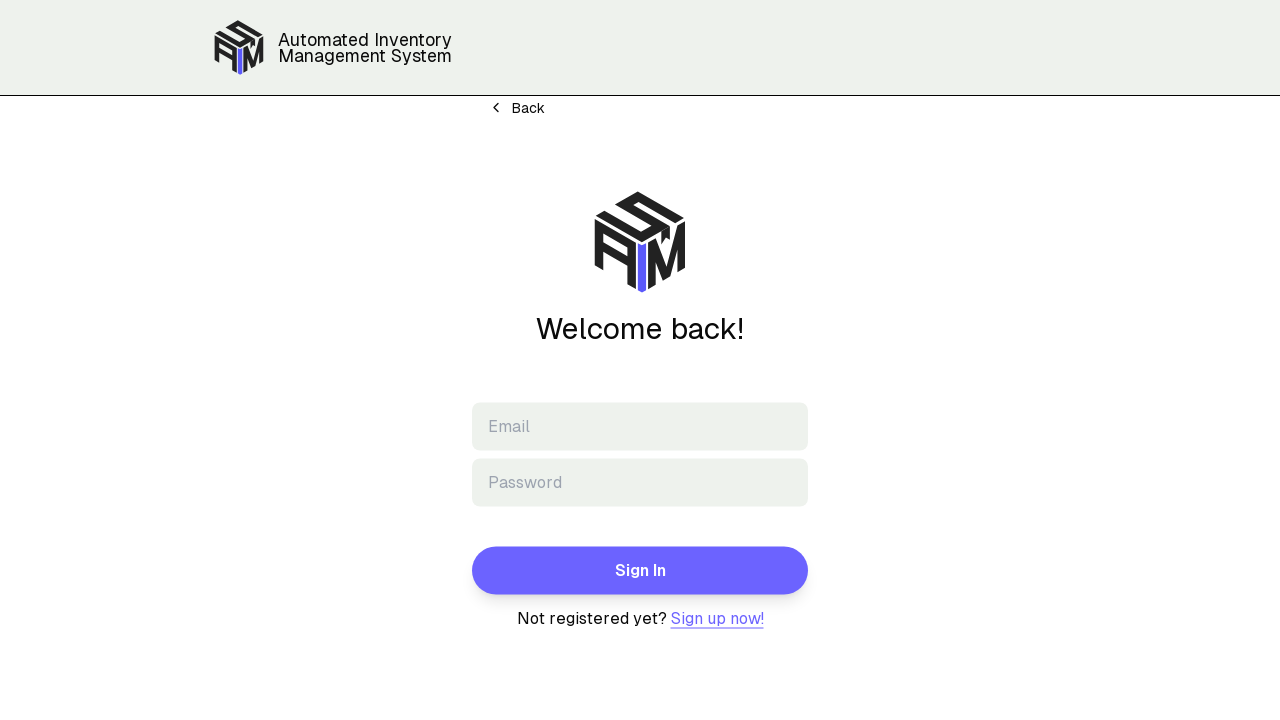

Clicked the Sign Up button on login page at (717, 618) on text=Sign Up
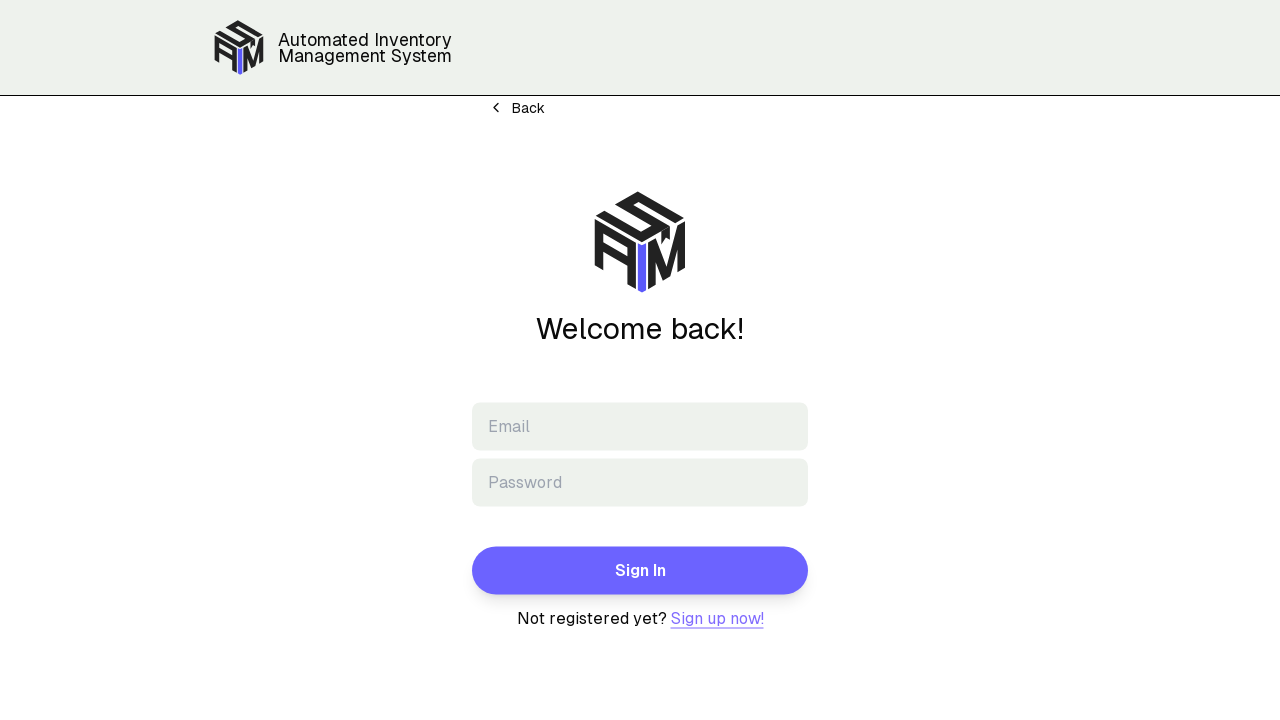

Successfully redirected to sign up page
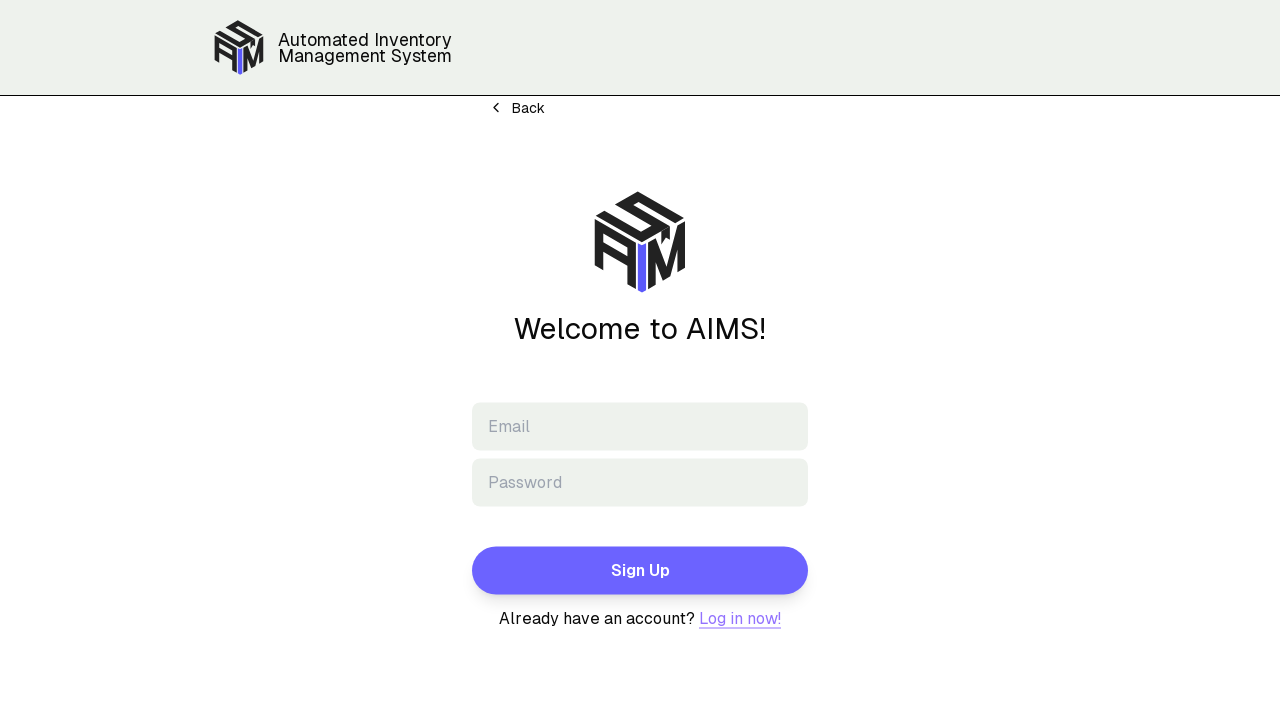

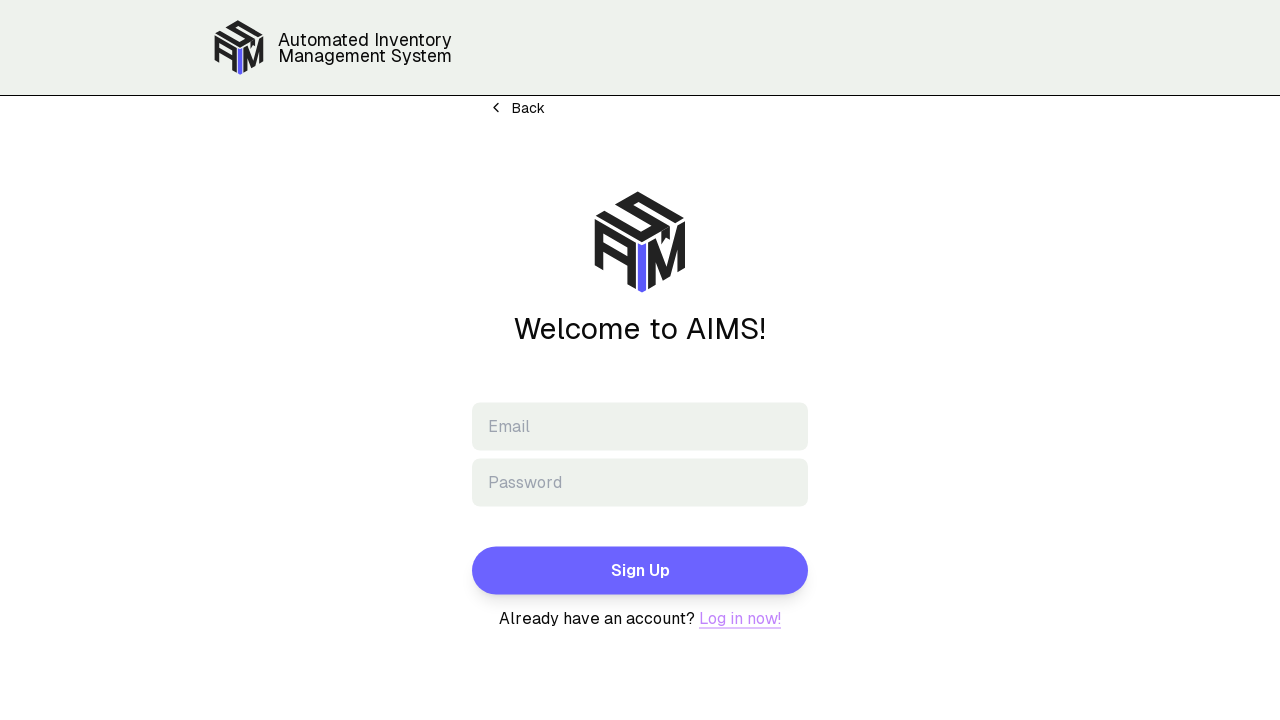